Tests navigation on DemoQA website by clicking on the Elements section and then selecting the Text Box option from the menu

Starting URL: https://demoqa.com/

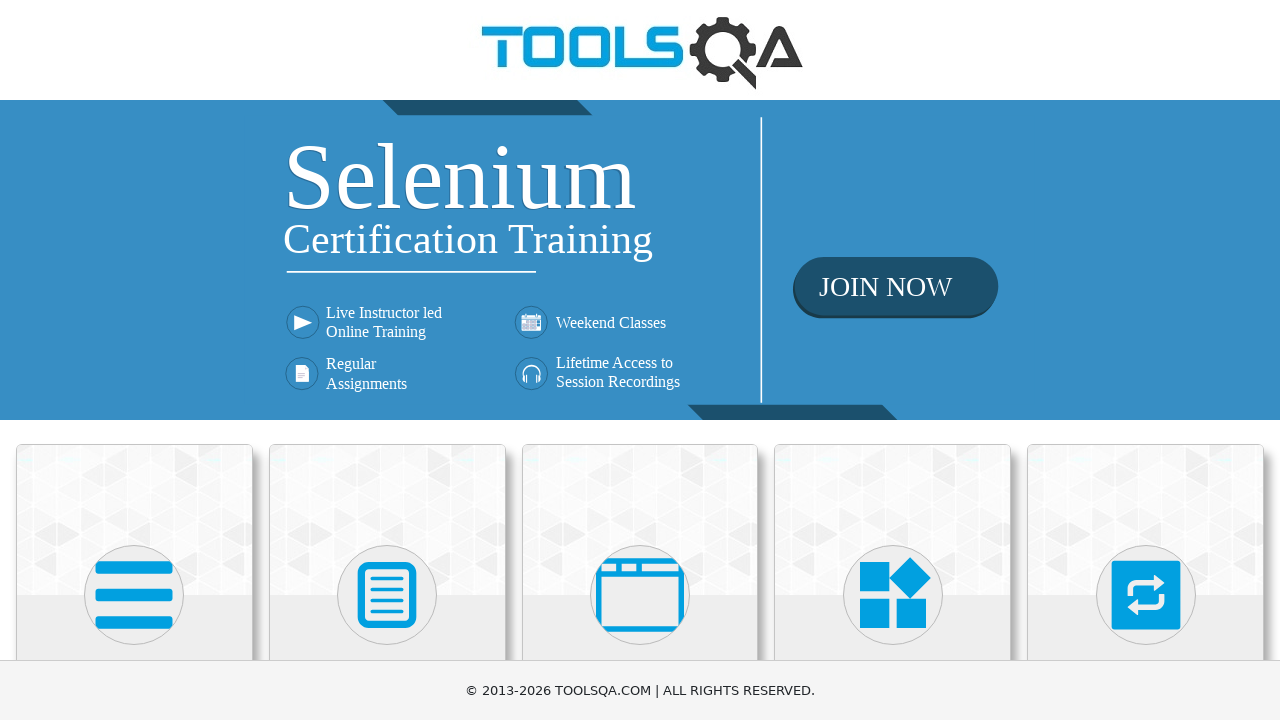

Navigated to DemoQA website
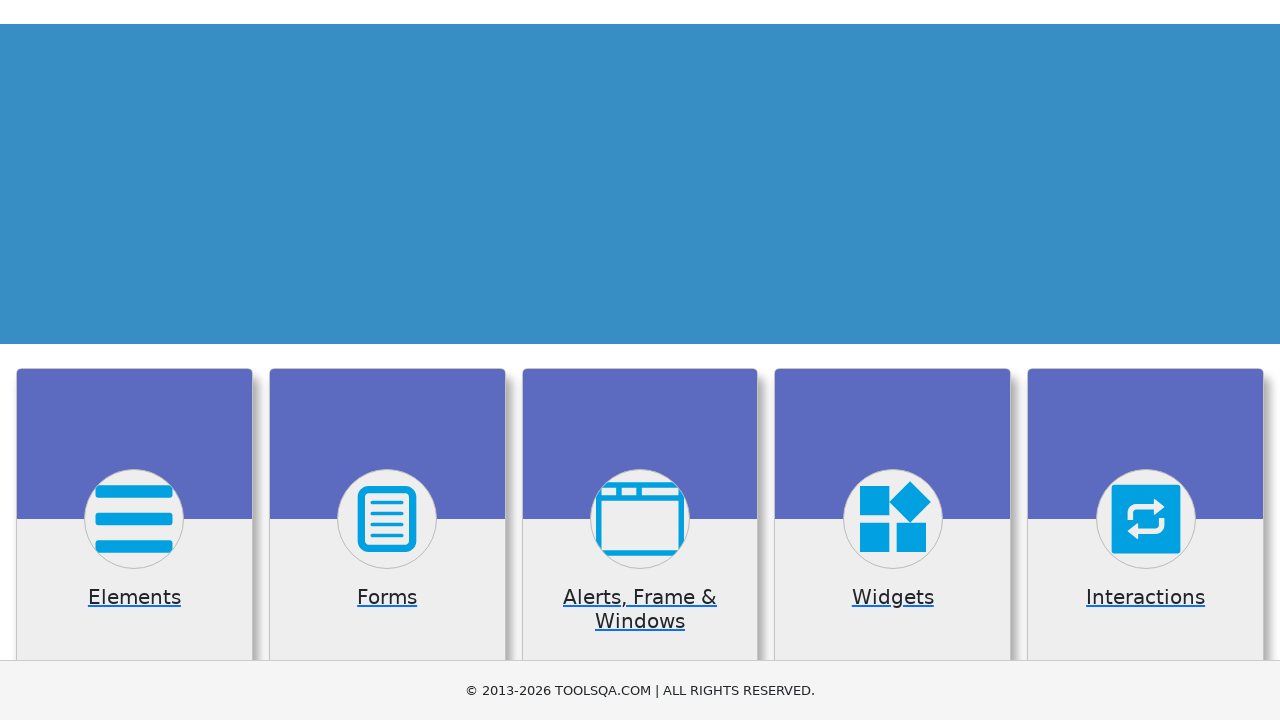

Clicked on Elements section card at (134, 360) on xpath=.//h5[text()='Elements']
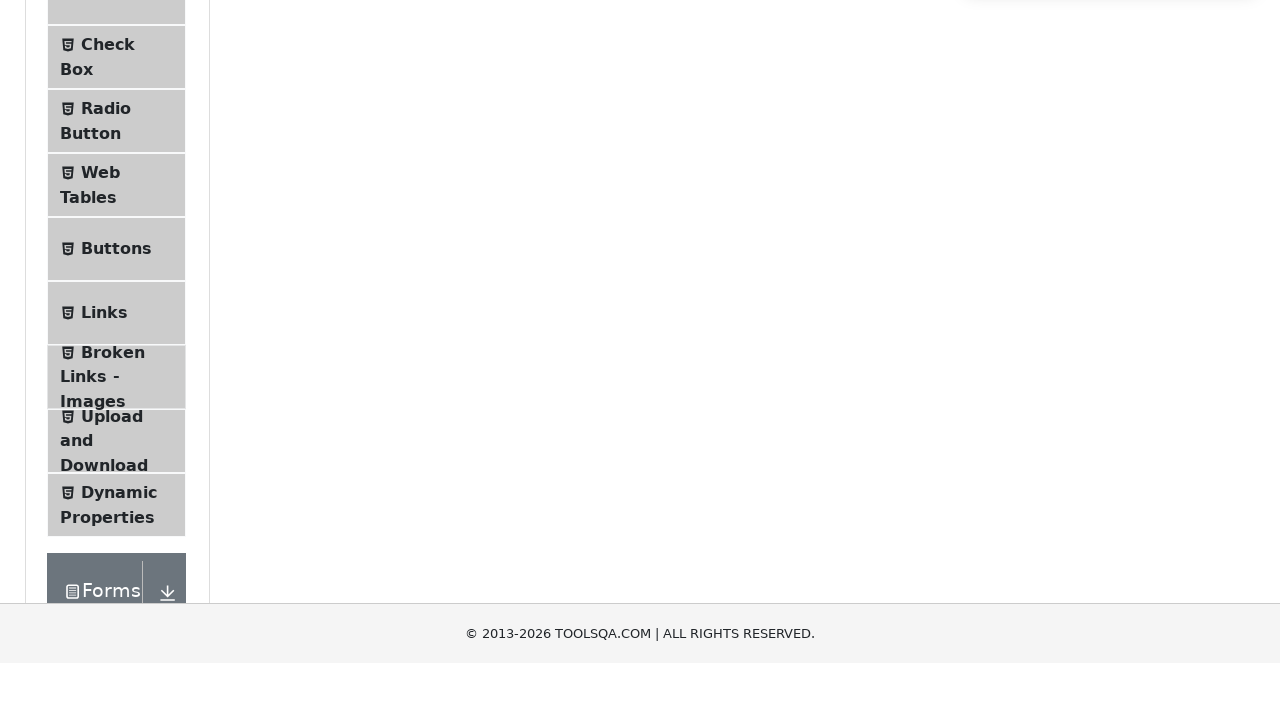

Clicked on Text Box option from the menu at (119, 261) on xpath=.//span[text()='Text Box']
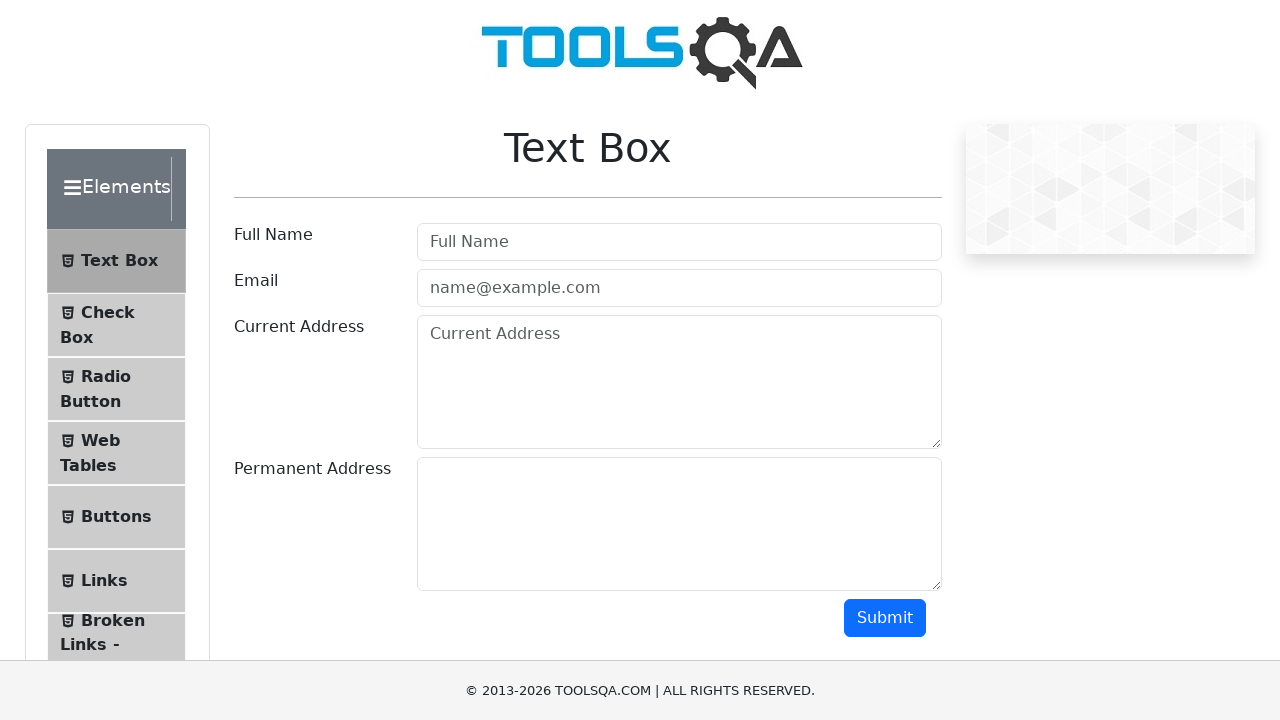

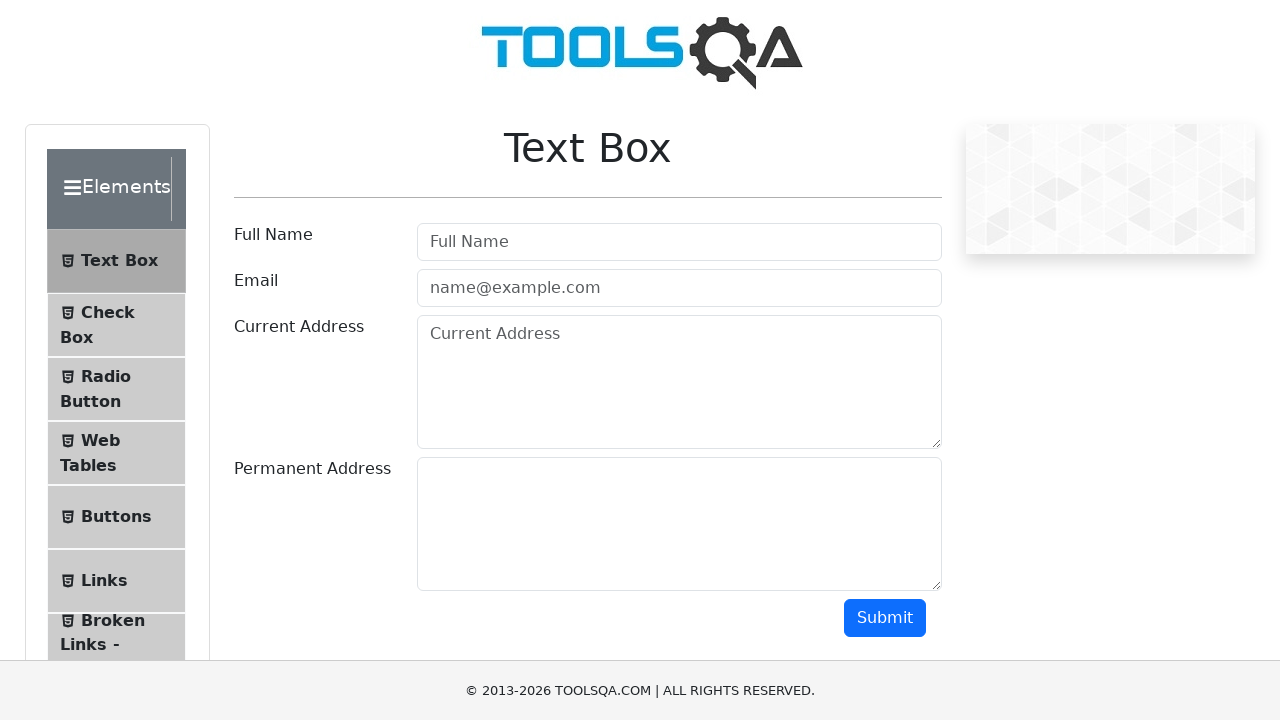